Navigates to Flipkart homepage and verifies the page loads successfully

Starting URL: https://www.flipkart.com

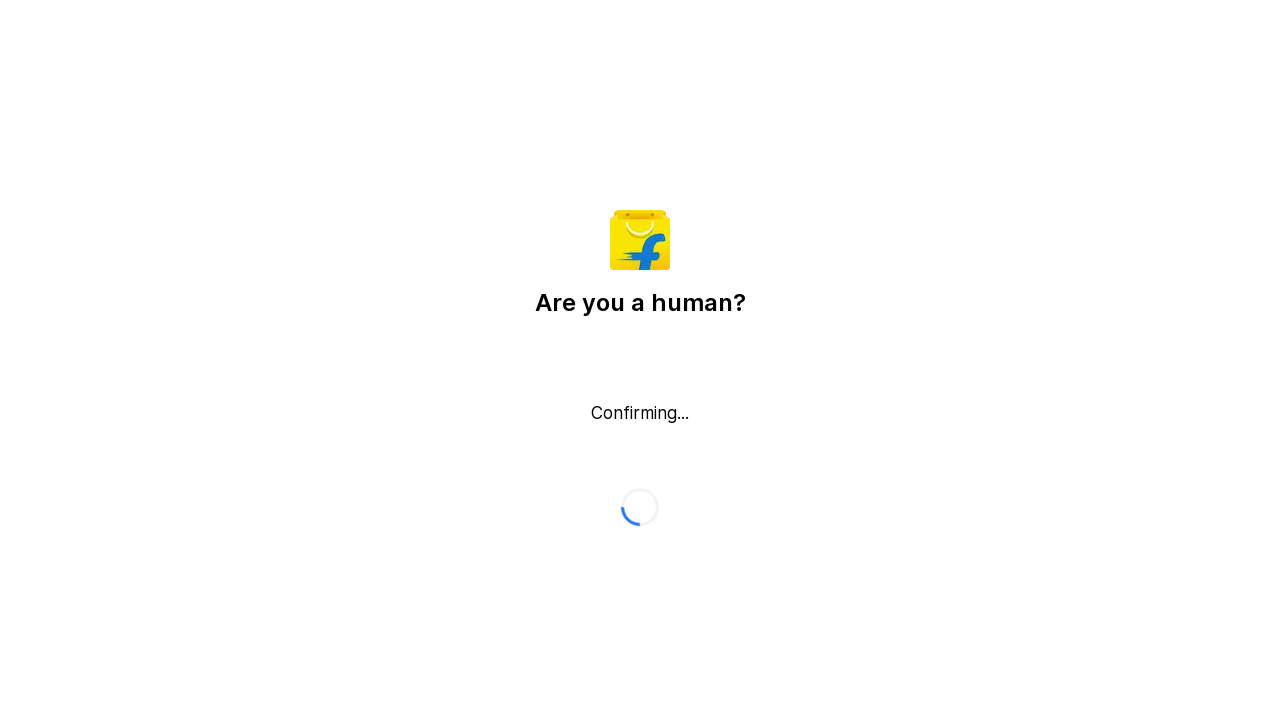

Flipkart homepage loaded successfully - DOM content ready
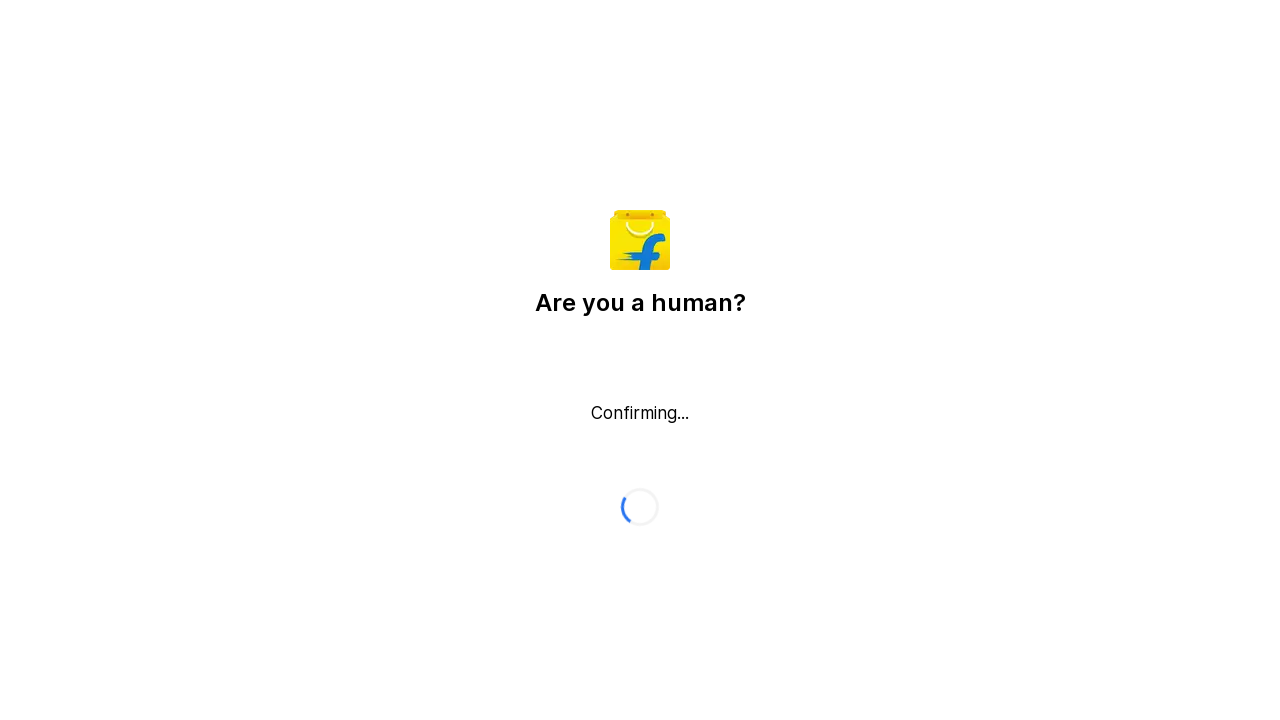

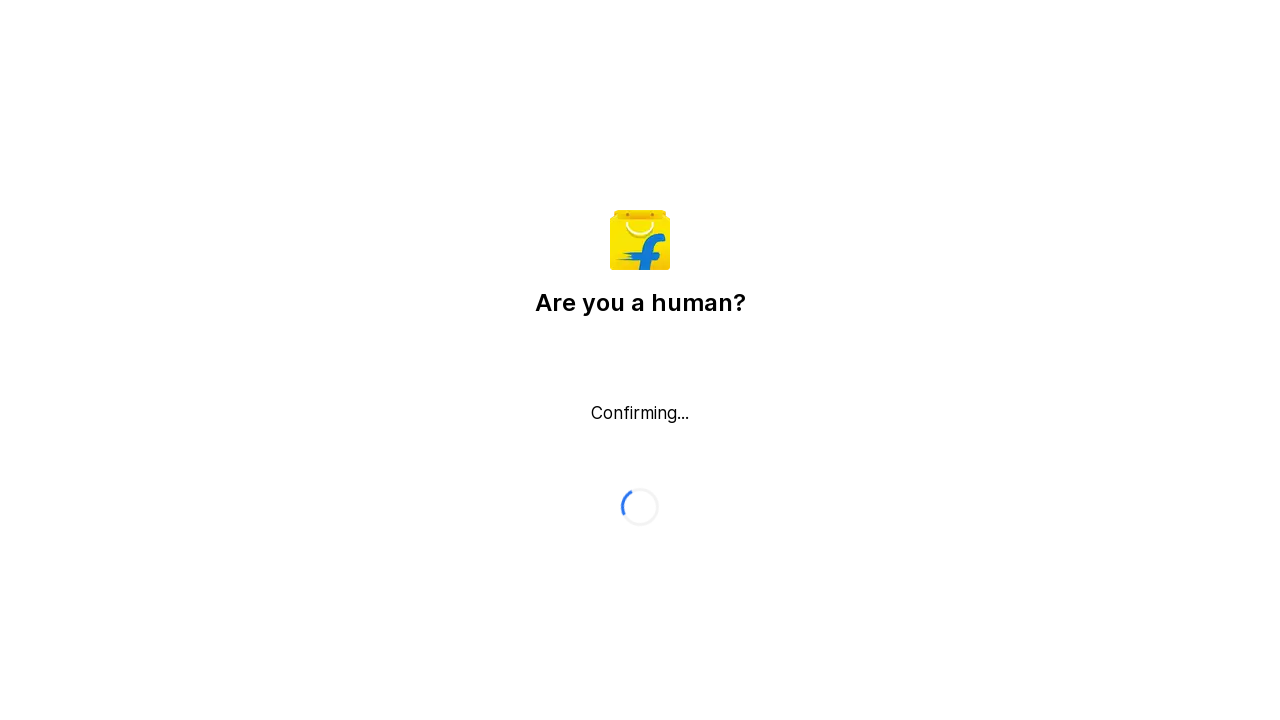